Tests an e-commerce site by navigating to shop, selecting a book, verifying price information, viewing product image in modal, and closing the modal

Starting URL: https://practice.automationtesting.in/

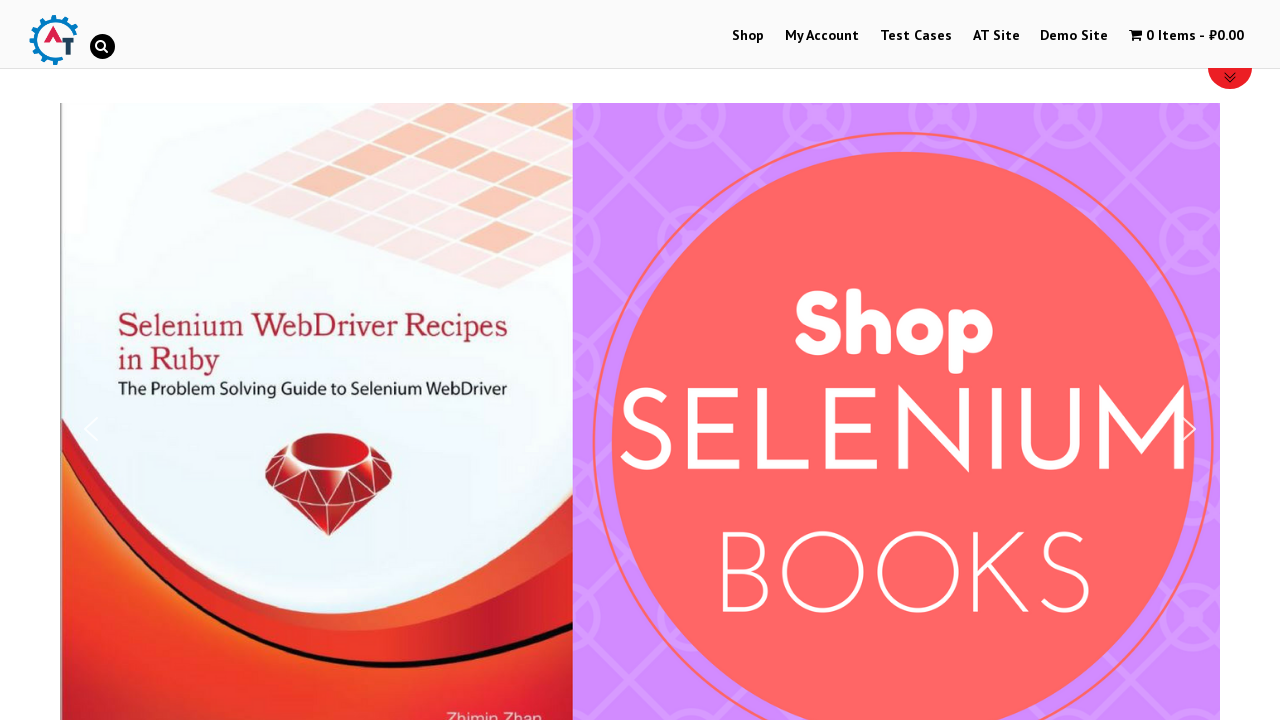

Clicked on Shop menu item at (748, 36) on #menu-item-40
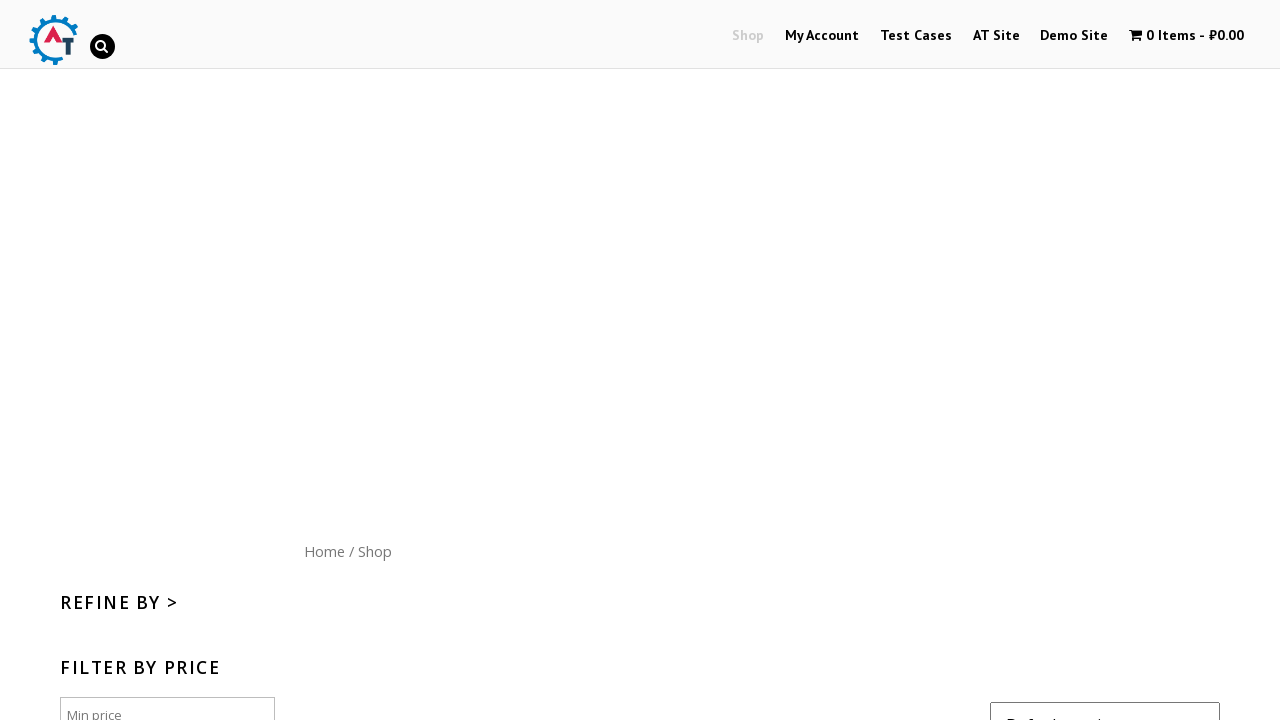

Clicked on first book product at (405, 360) on .post-169
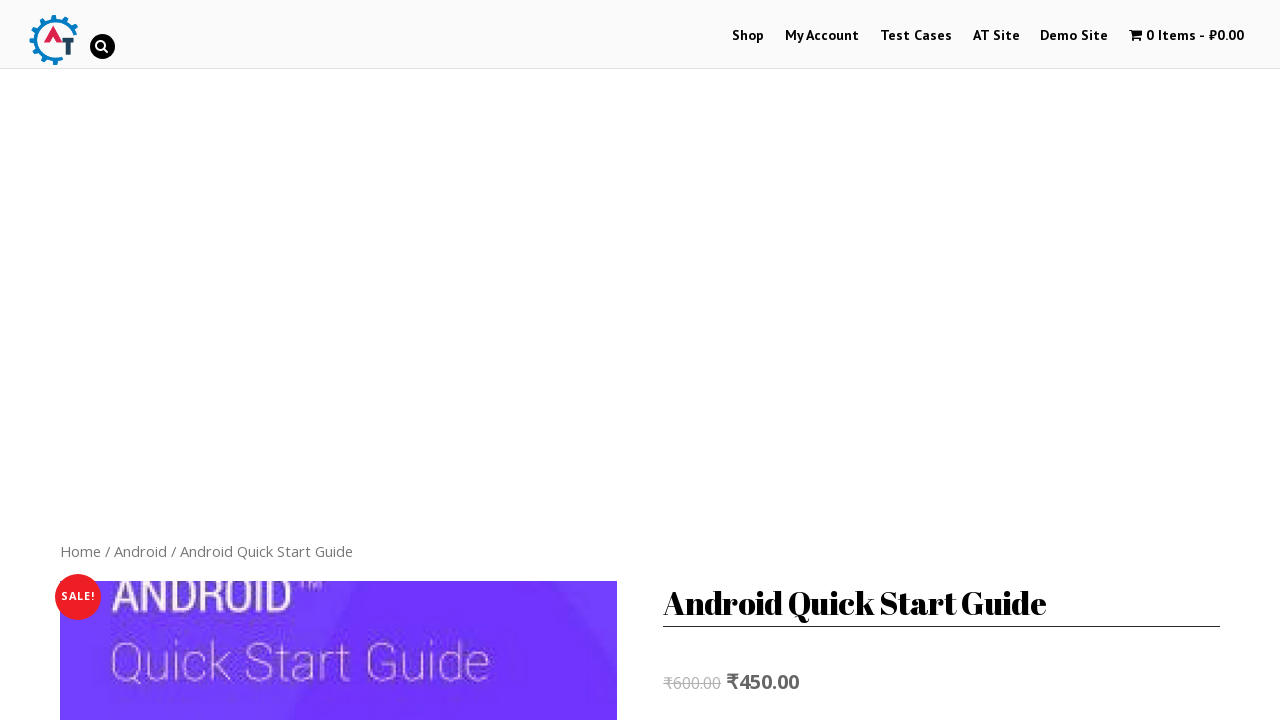

Retrieved old price: ₹600.00
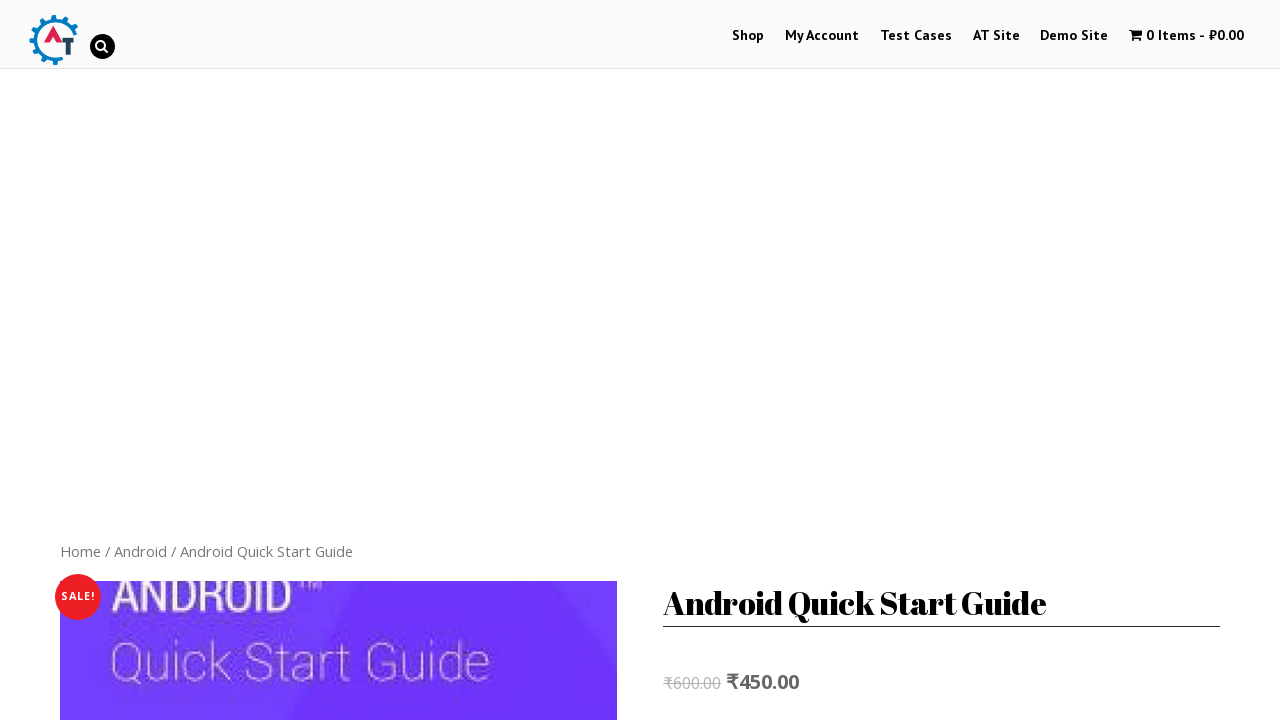

Verified old price matches expected value (₹600.00)
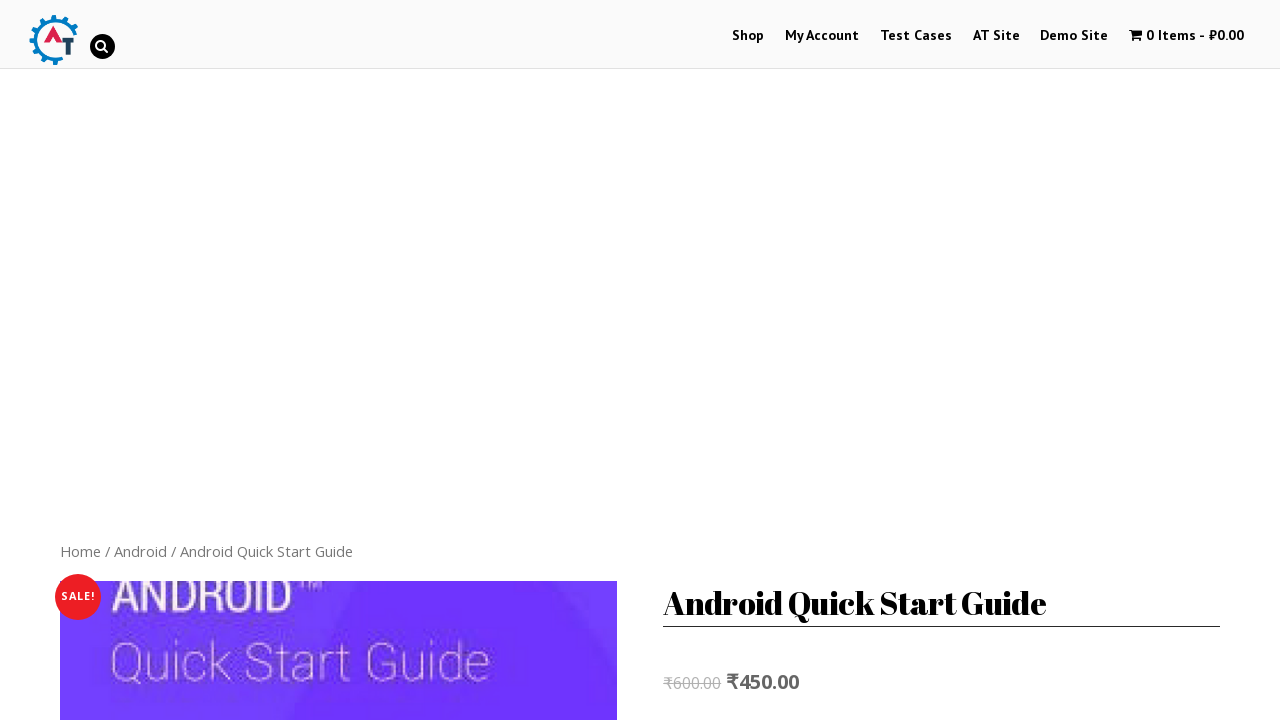

Retrieved new price: ₹450.00
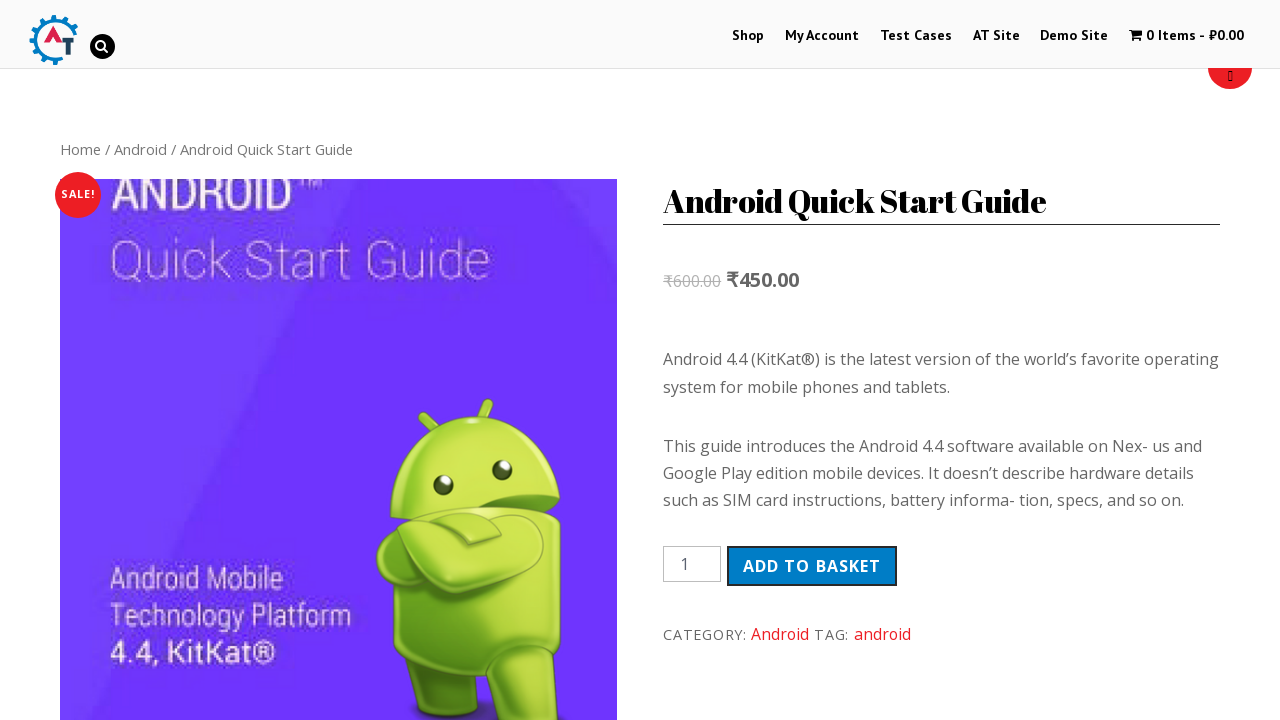

Verified new price matches expected value (₹450.00)
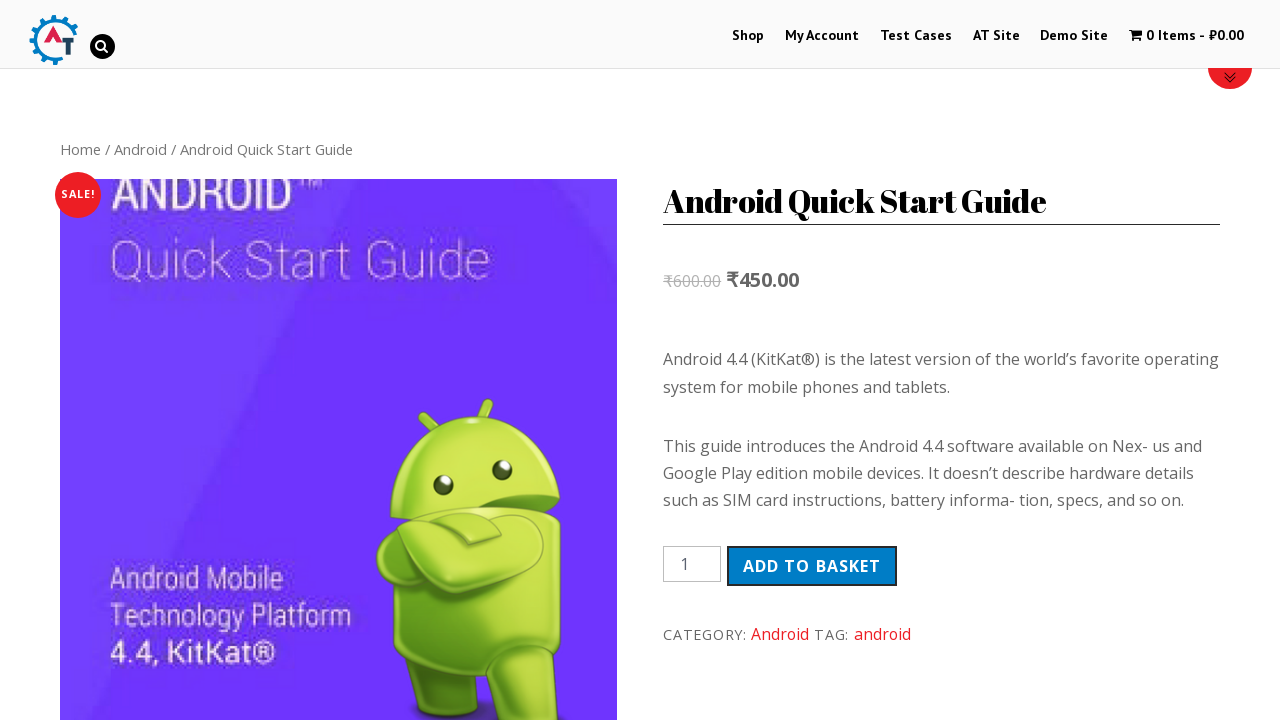

Scrolled product image into view
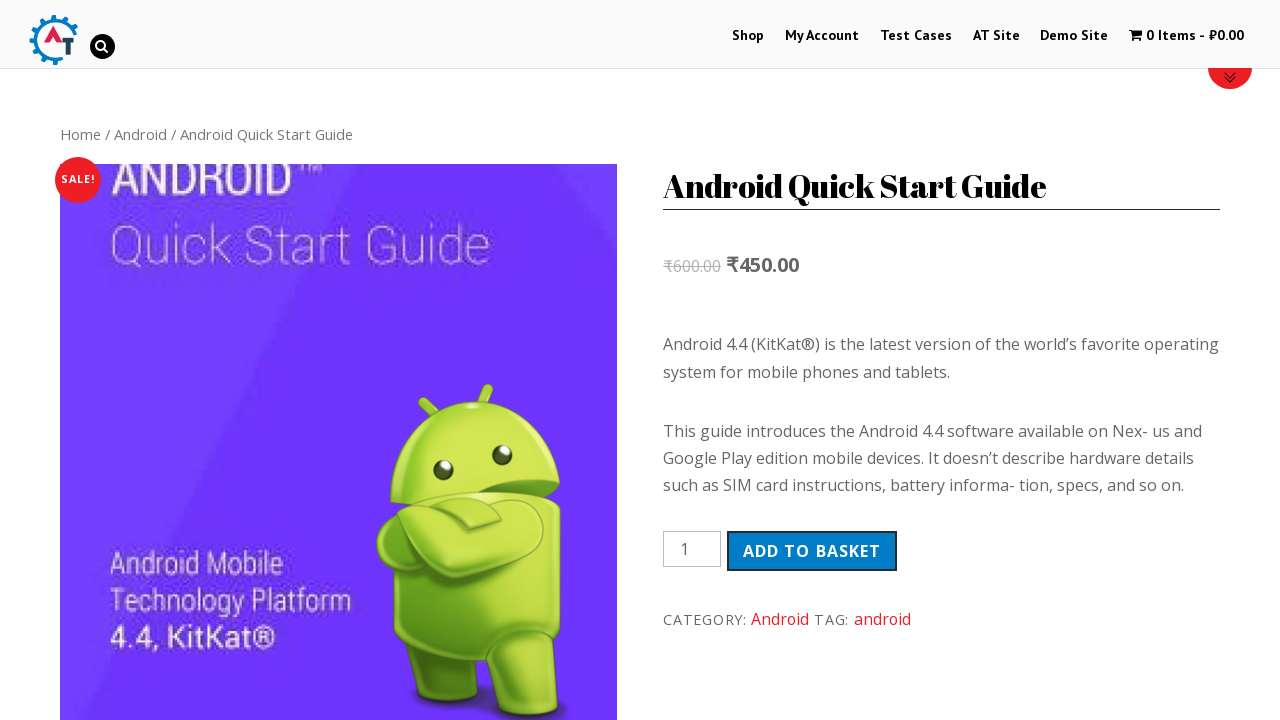

Clicked on product image to open modal at (338, 442) on .images
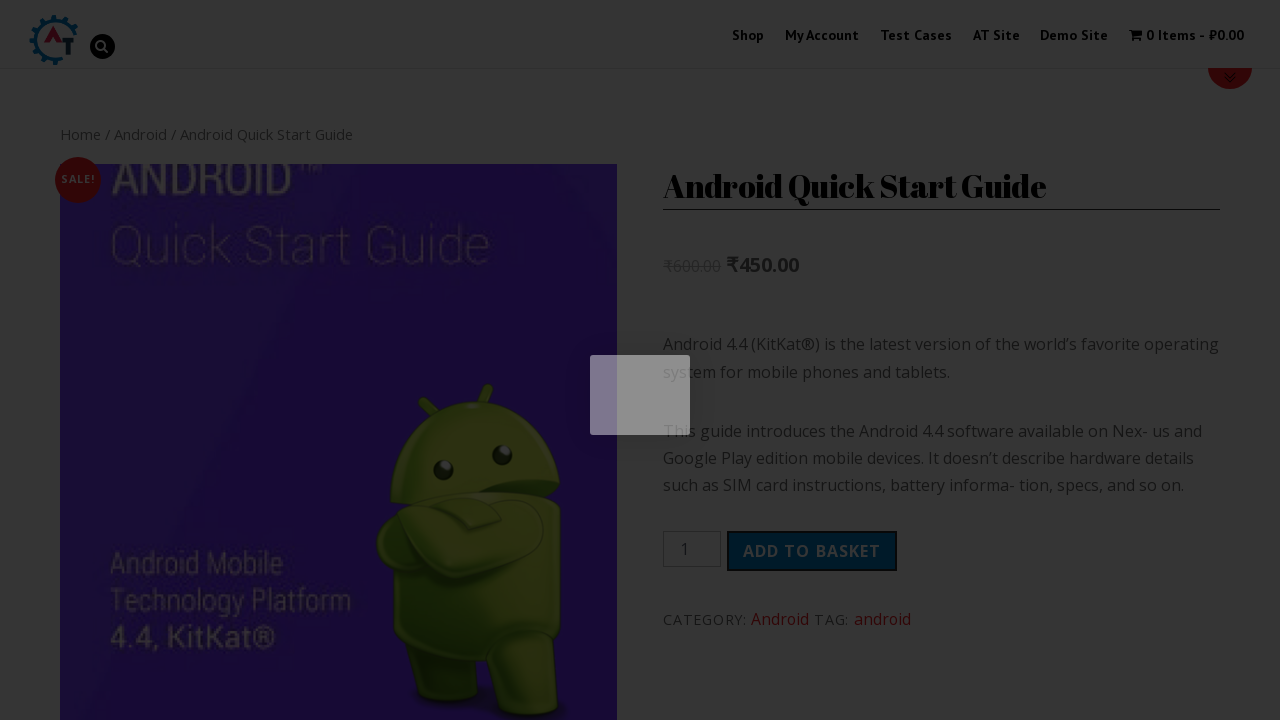

Clicked close button to close image modal at (855, 79) on .pp_close
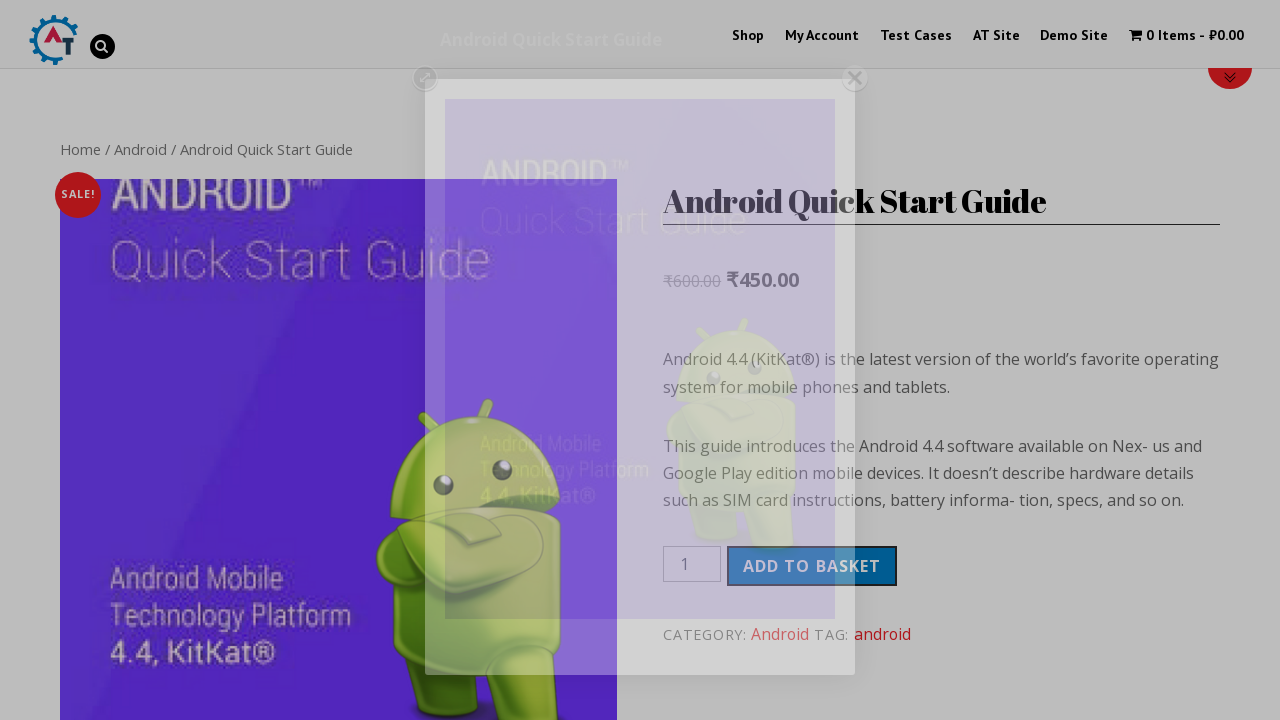

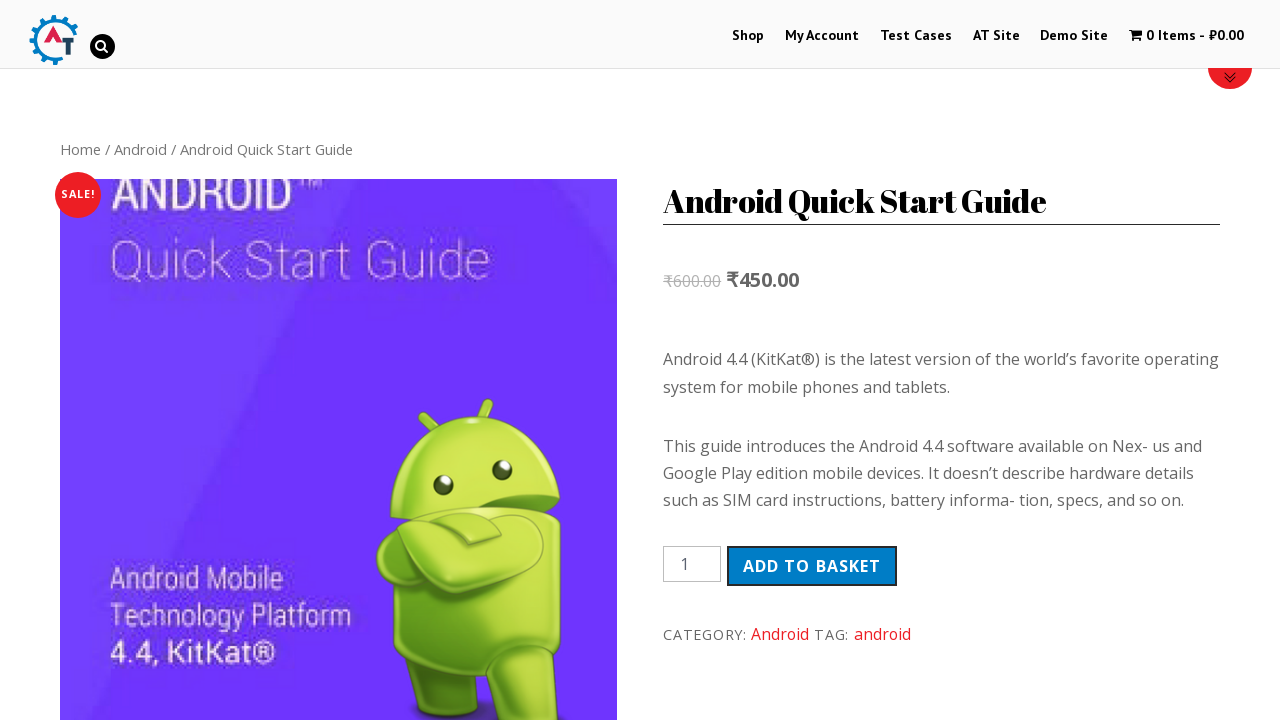